Tests handling a prompt dialog by entering text and accepting it

Starting URL: https://demoqa.com/alerts

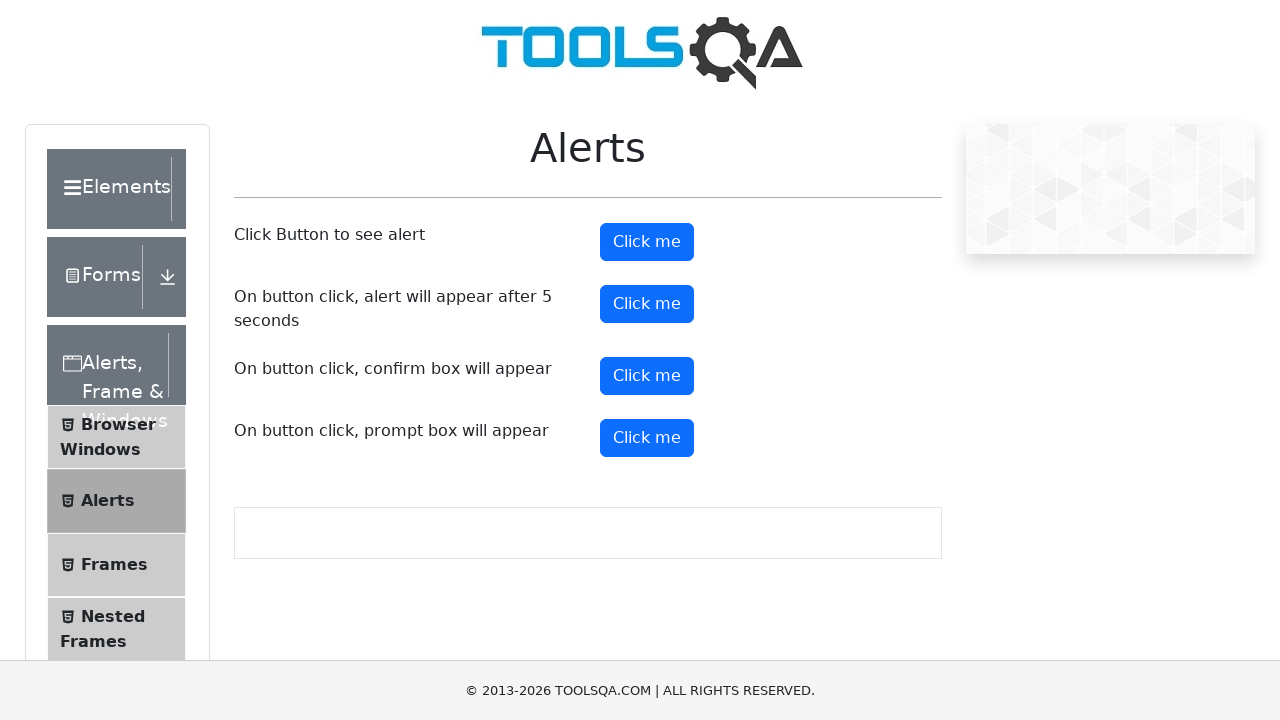

Set up dialog handler to accept prompt with text 'Marcus'
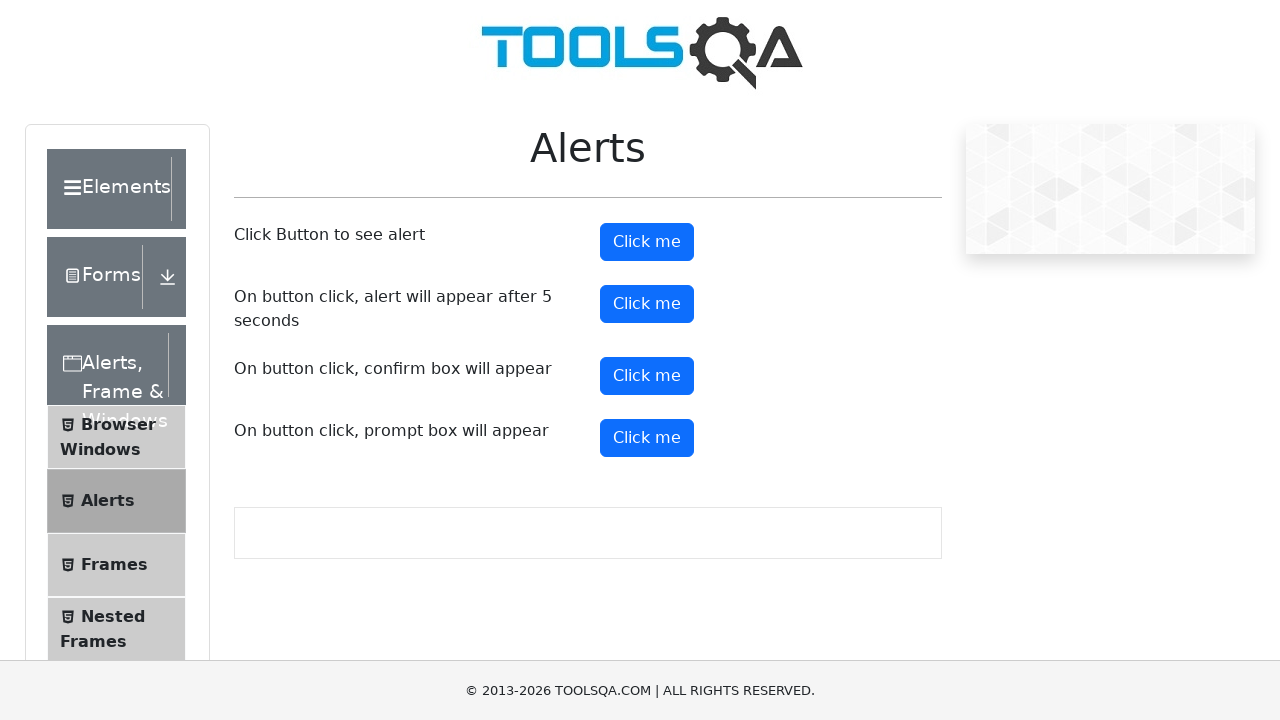

Clicked prompt button to trigger dialog at (647, 438) on #promtButton
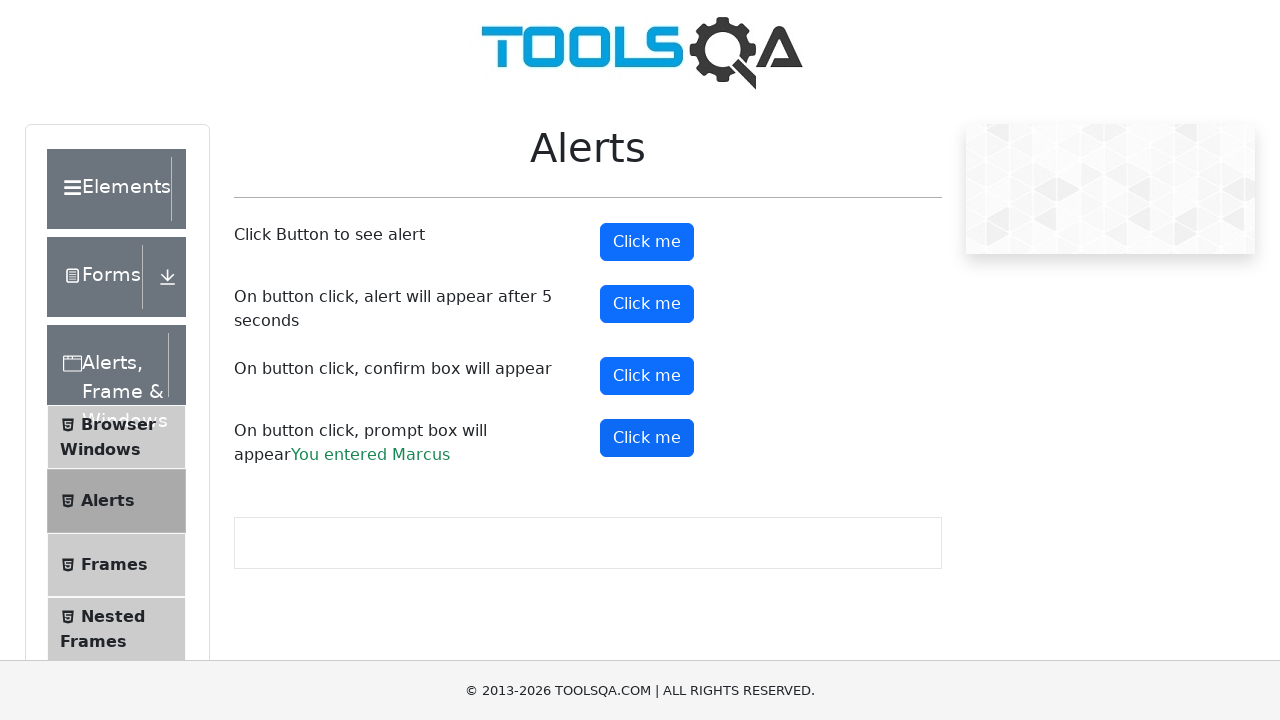

Prompt dialog accepted and result text appeared
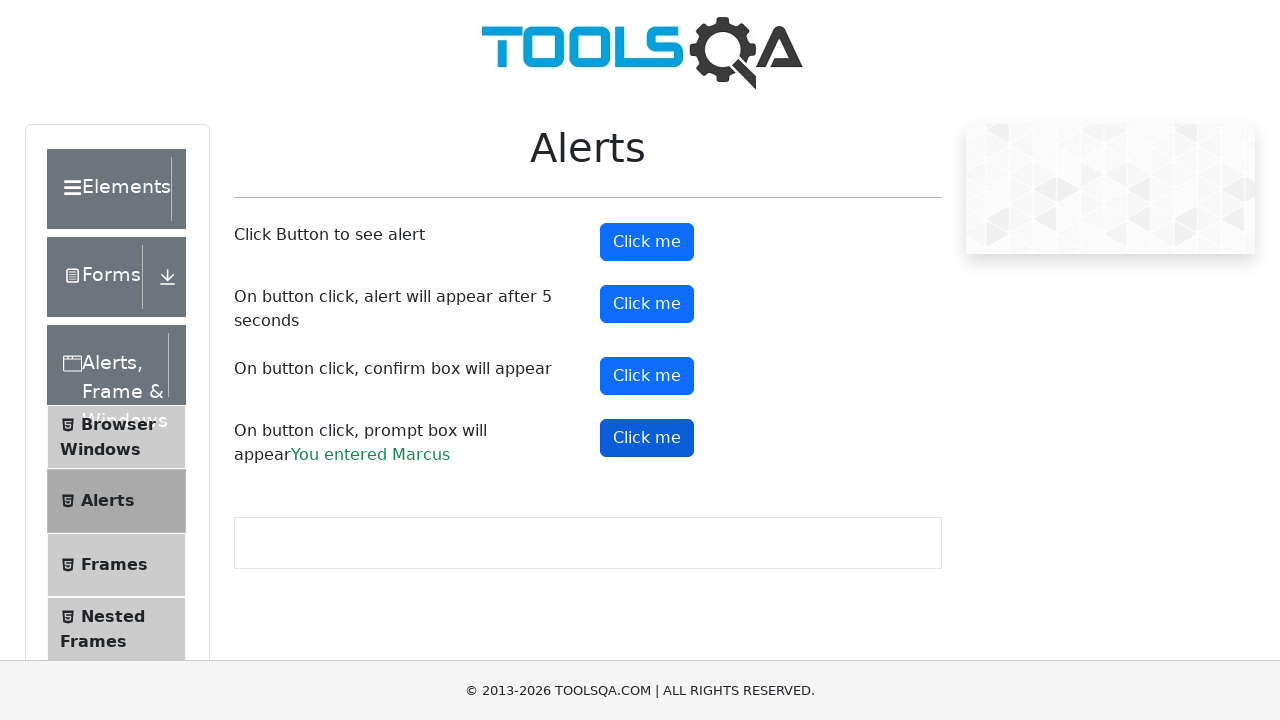

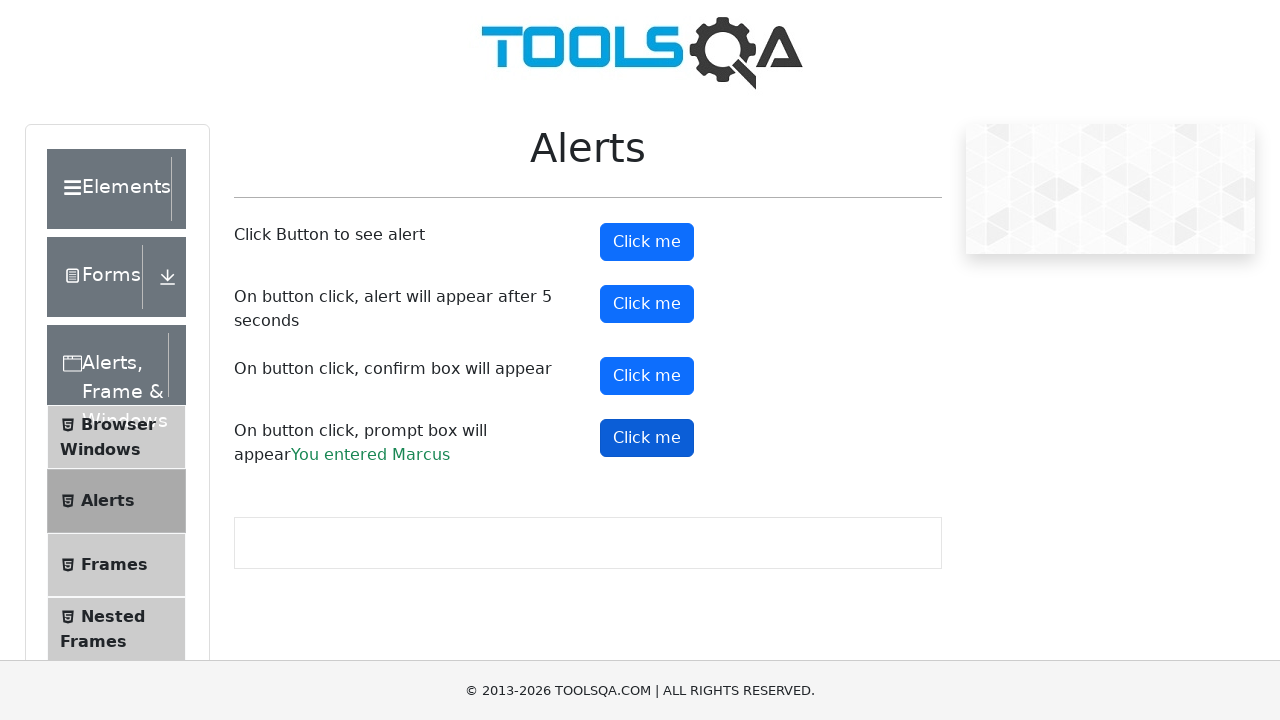